Navigates to a CS:GO trading market page and verifies that Steam community images are displayed on the page.

Starting URL: https://csgoempire.com/withdraw/steam/market

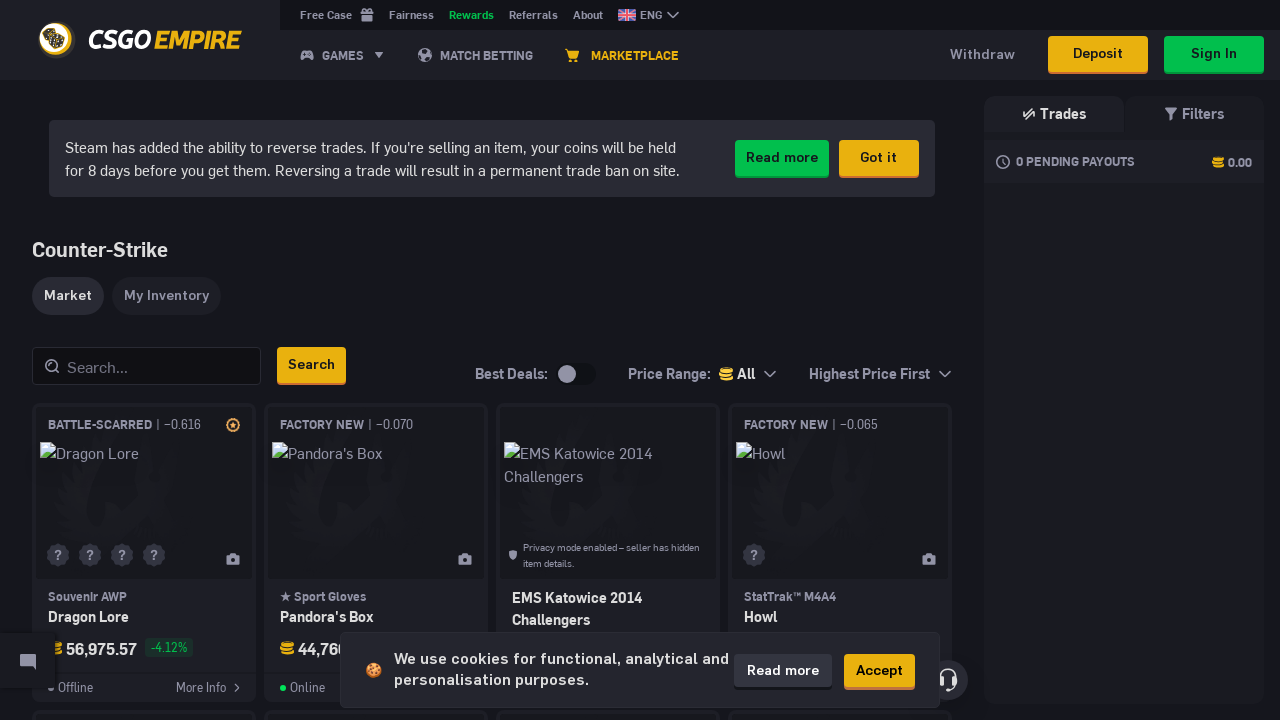

Navigated to CS:GO Empire Steam market withdrawal page
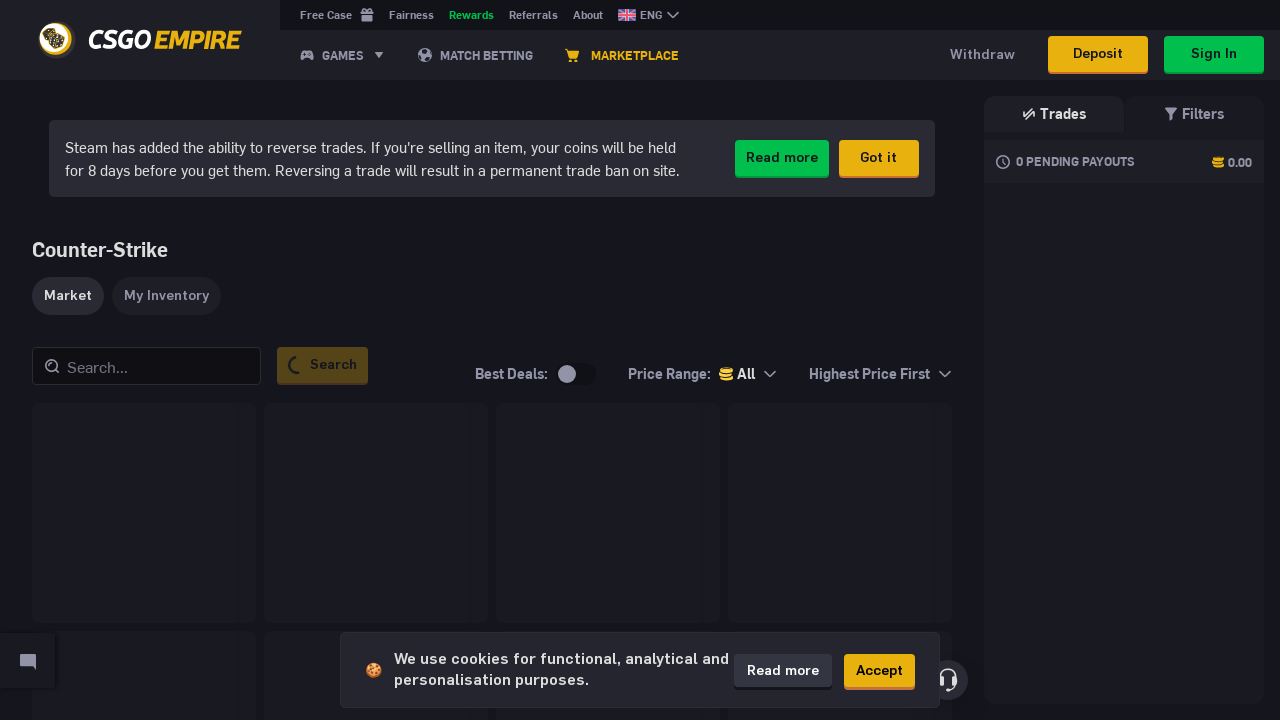

Steam community images loaded on the page
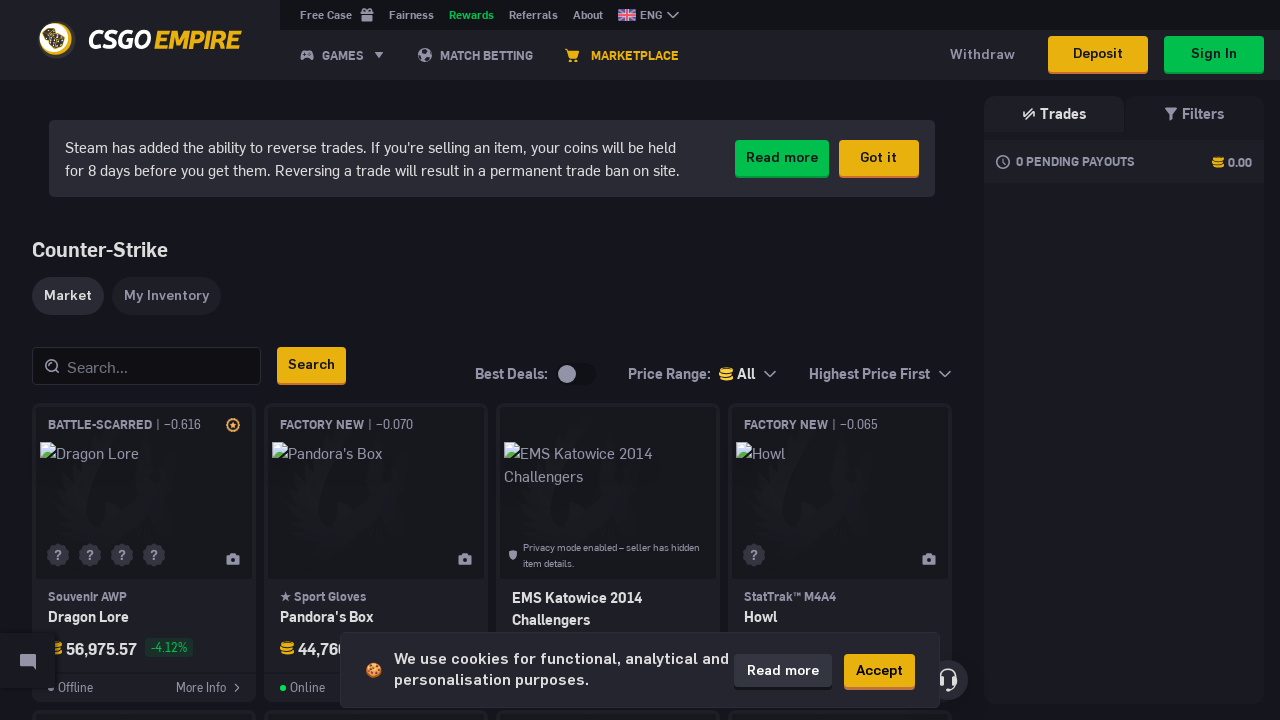

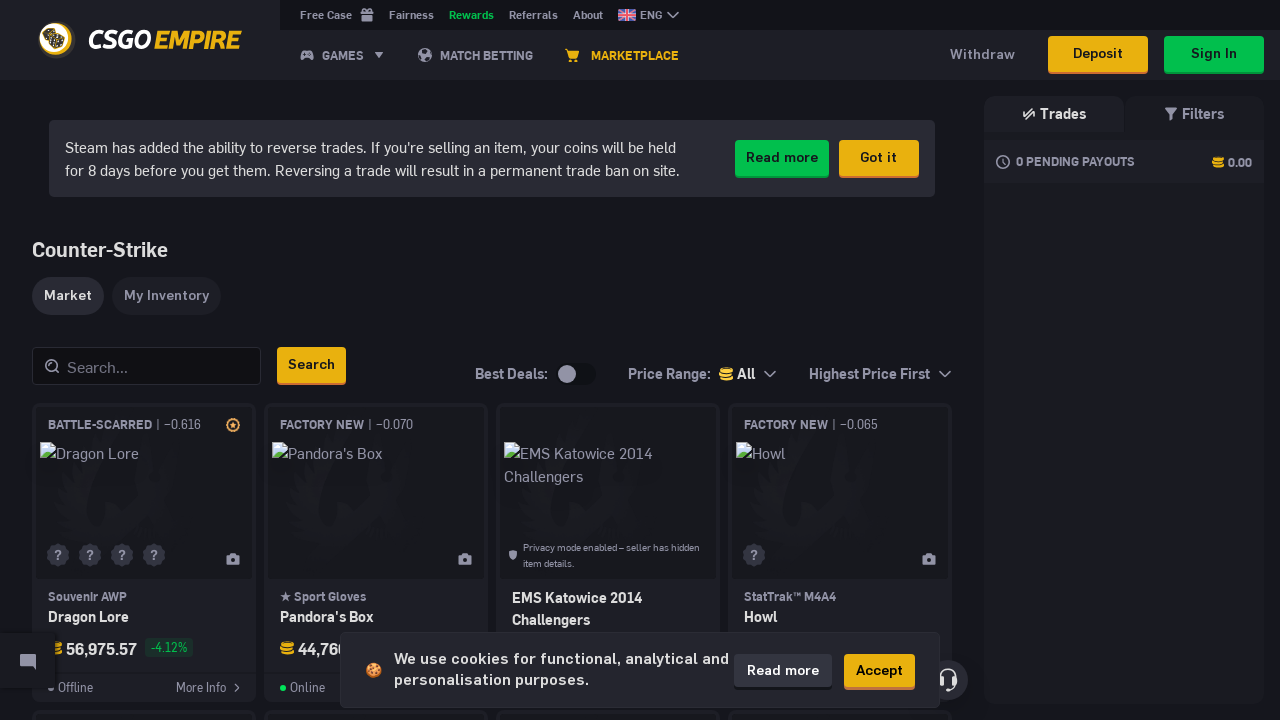